Fills out a Selenium practice form with various input types including text fields, radio buttons, checkboxes, date picker, and dropdown selects, then submits the form.

Starting URL: https://www.techlistic.com/p/selenium-practice-form.html

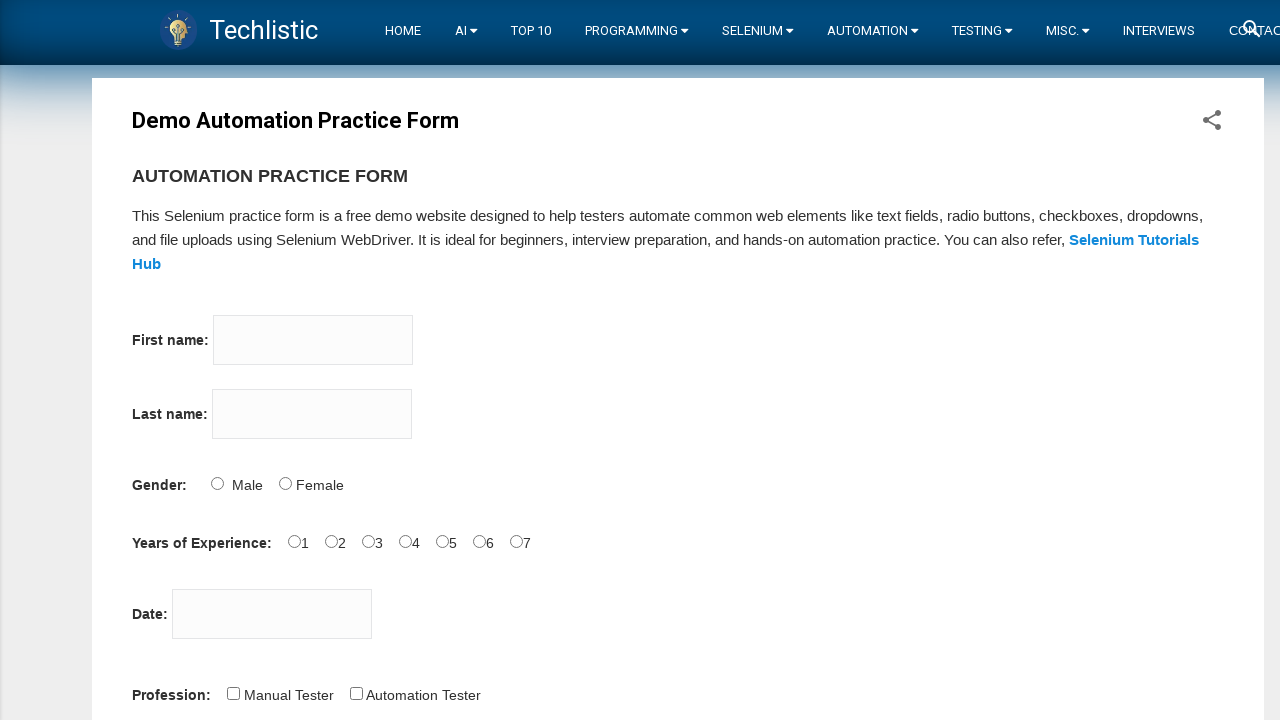

Waited for page to load
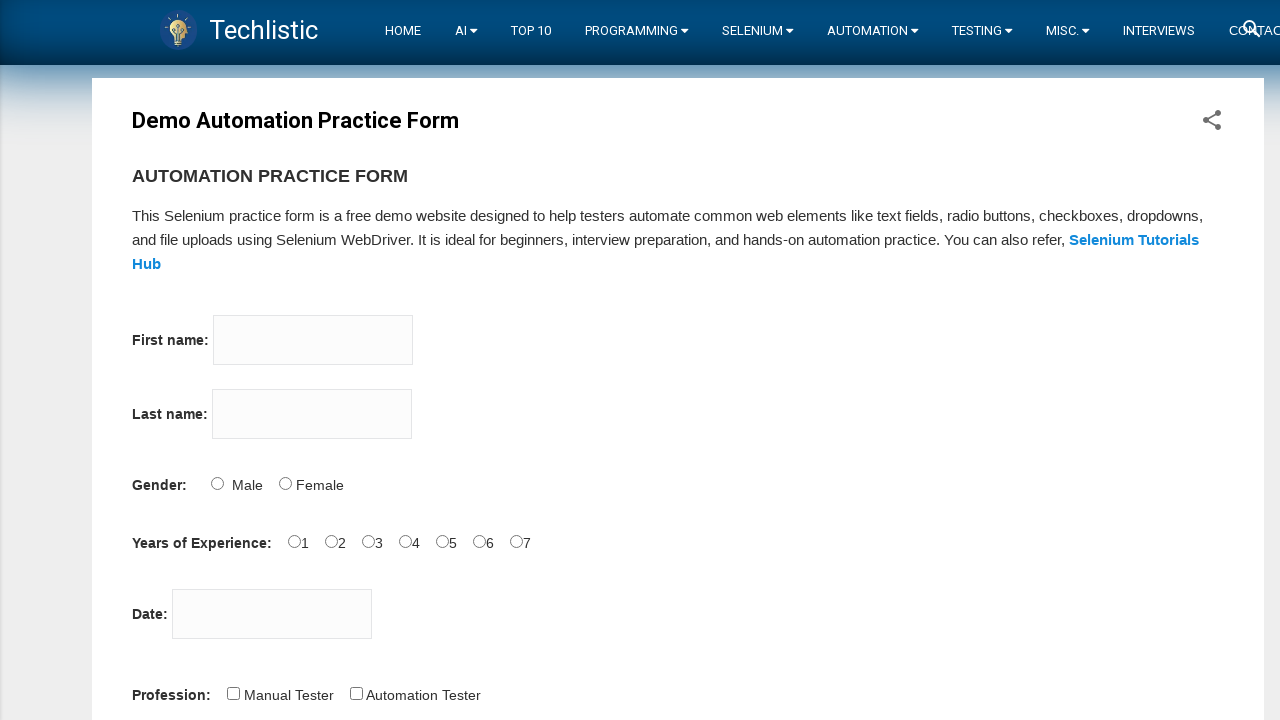

Filled first name field with 'Sarah' on input[name='firstname']
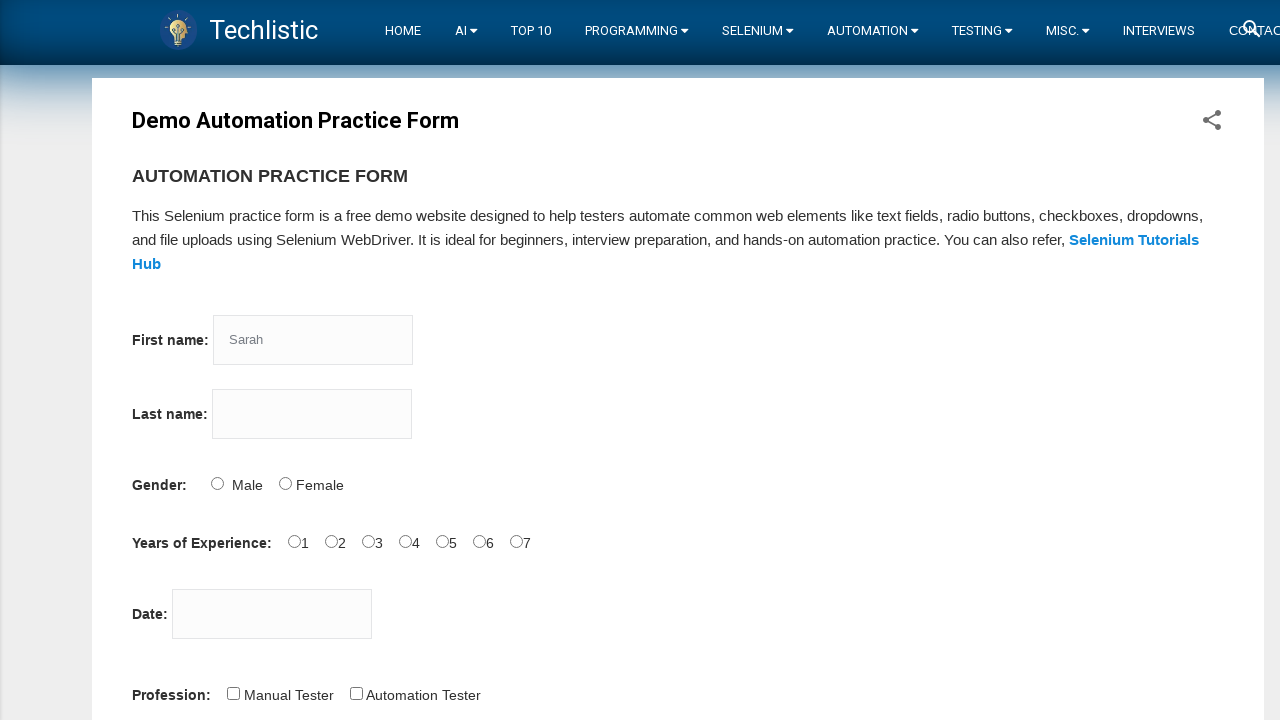

Filled last name field with 'Johnson' on input[name='lastname']
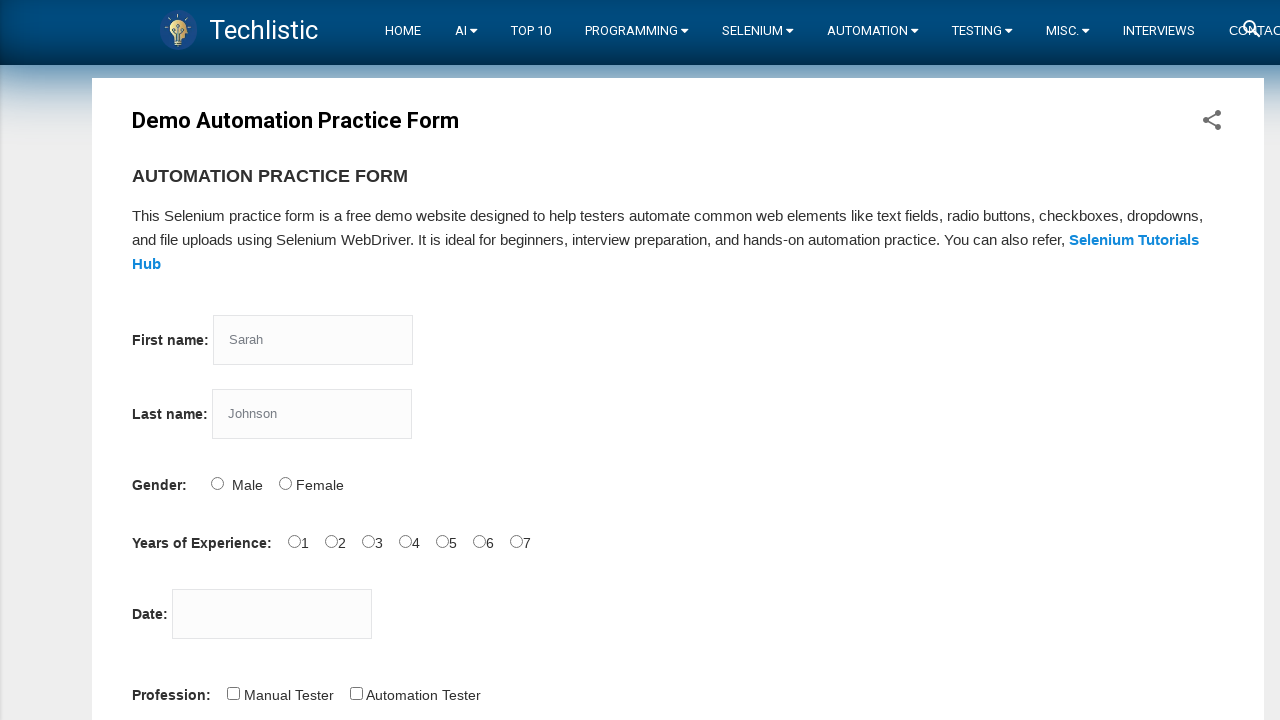

Selected Male radio button for gender at (217, 483) on input#sex-0
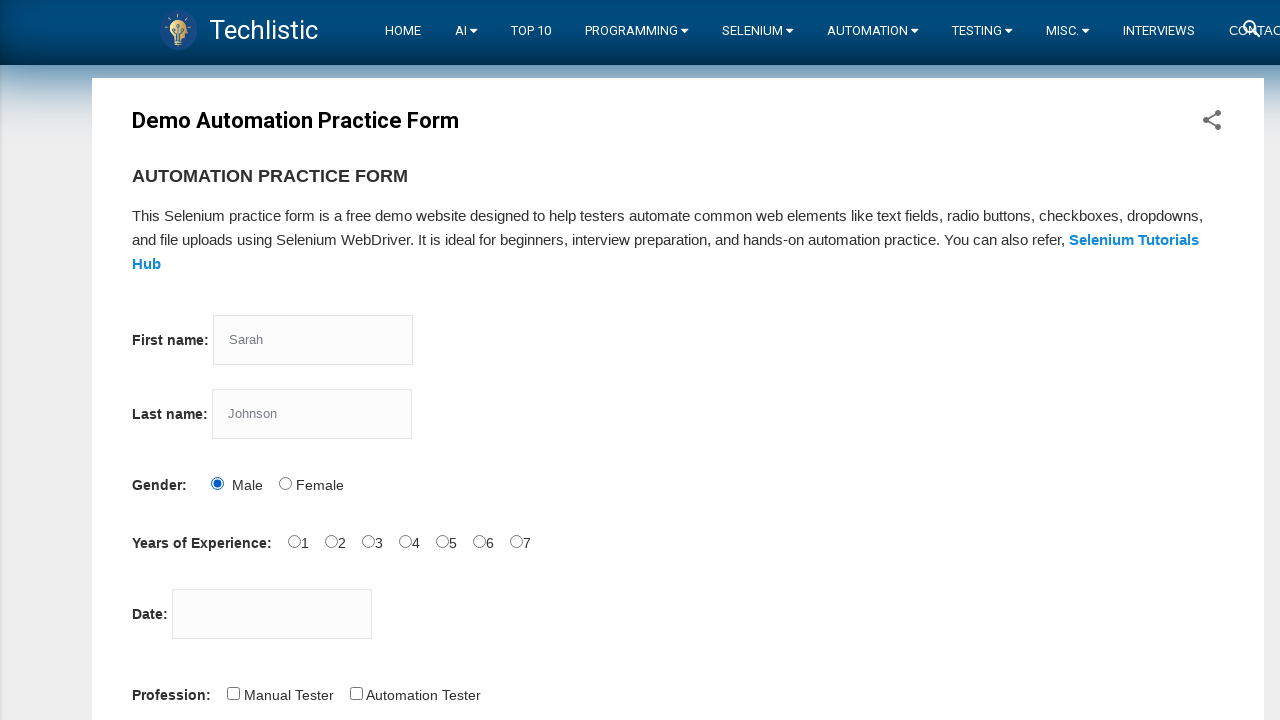

Selected 1 year radio button for experience at (331, 541) on input#exp-1
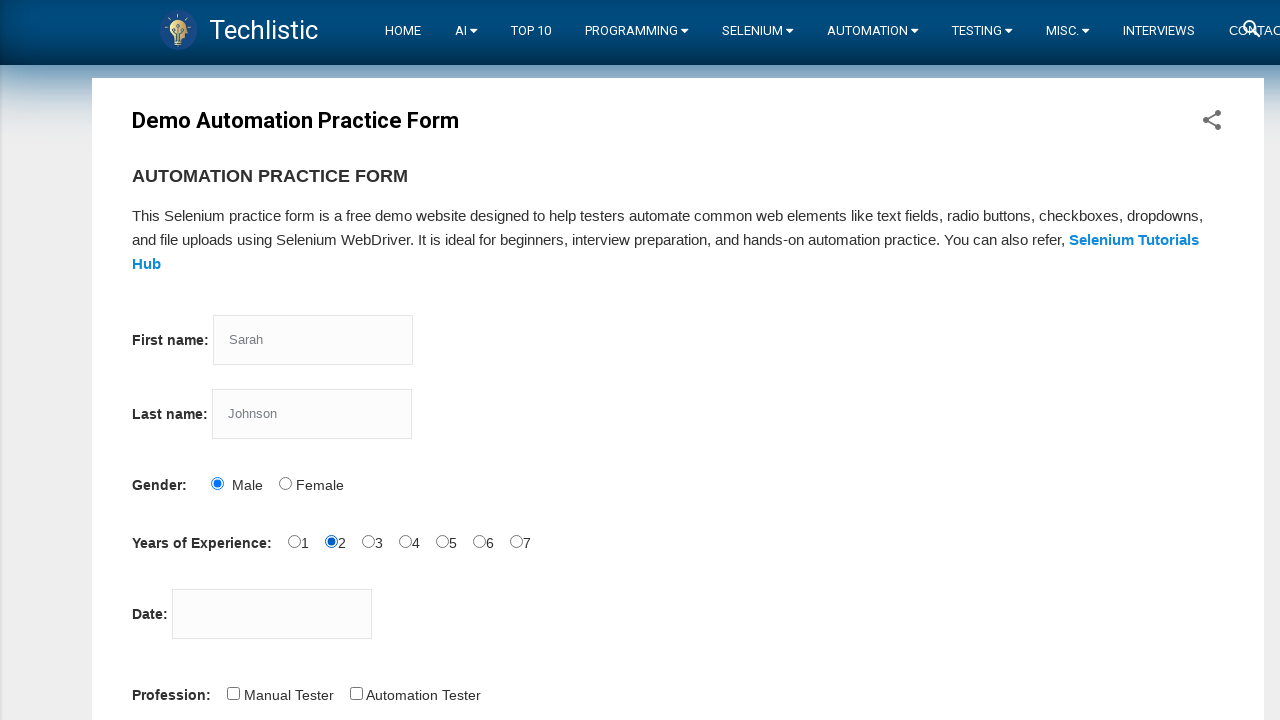

Filled date picker with '03/15/2023' on input#datepicker
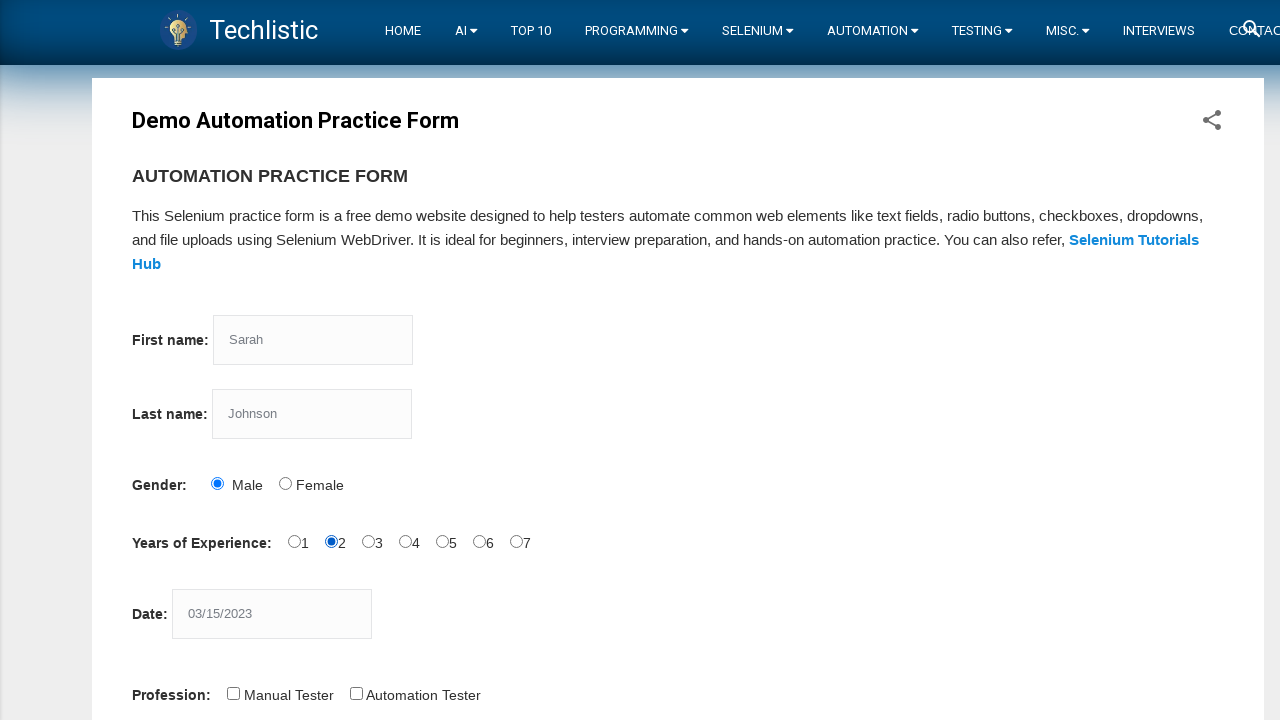

Selected Manual Tester profession checkbox at (233, 693) on input#profession-0
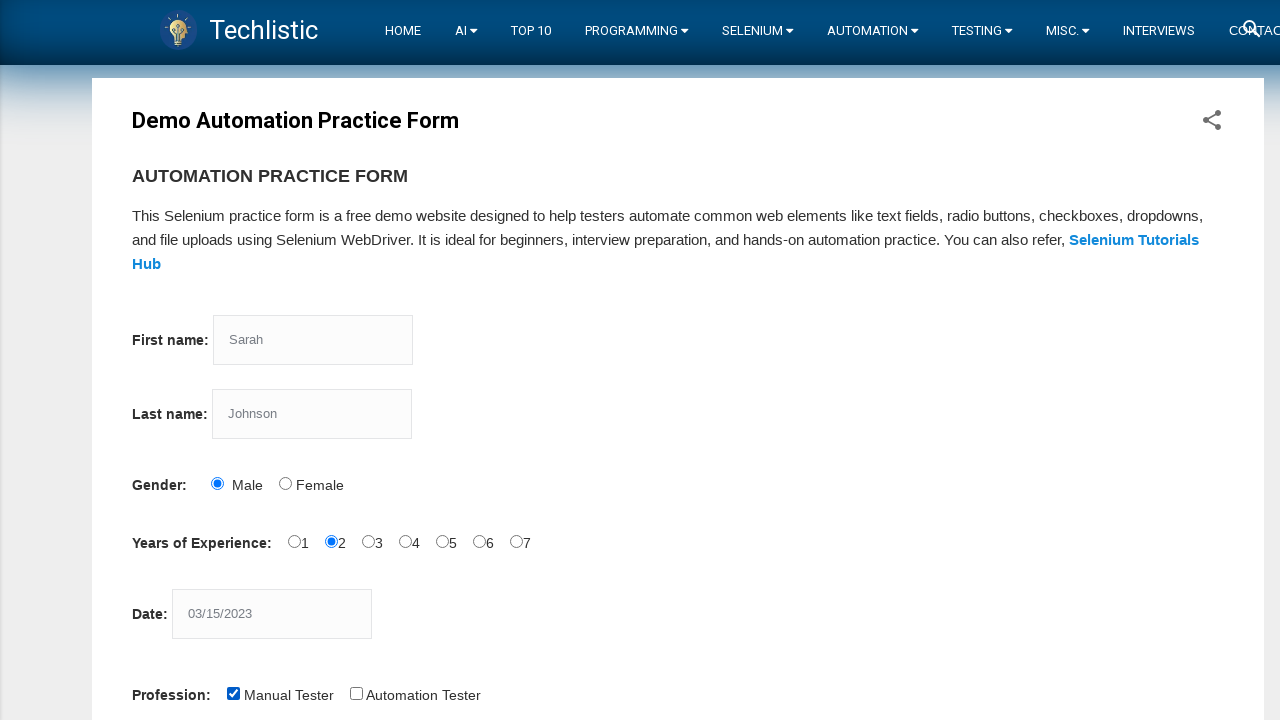

Selected Automation Tester profession checkbox at (356, 693) on input#profession-1
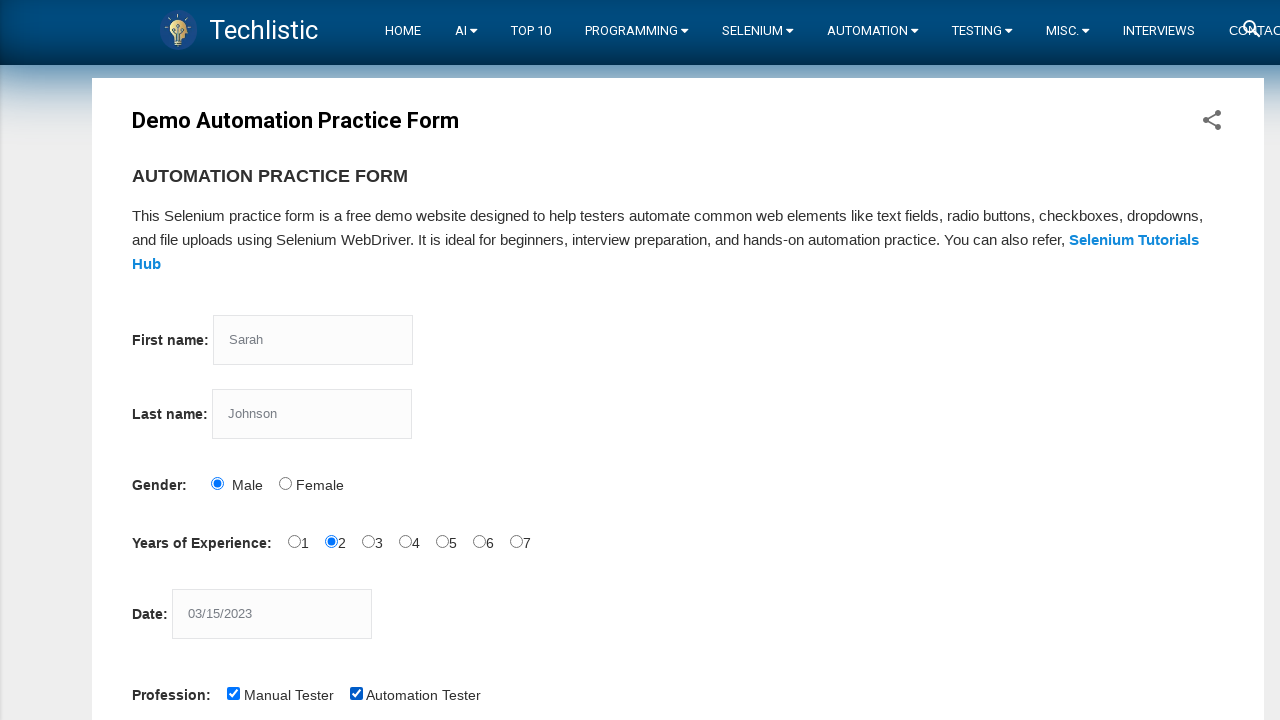

Selected Selenium IDE automation tool checkbox at (446, 360) on input#tool-2
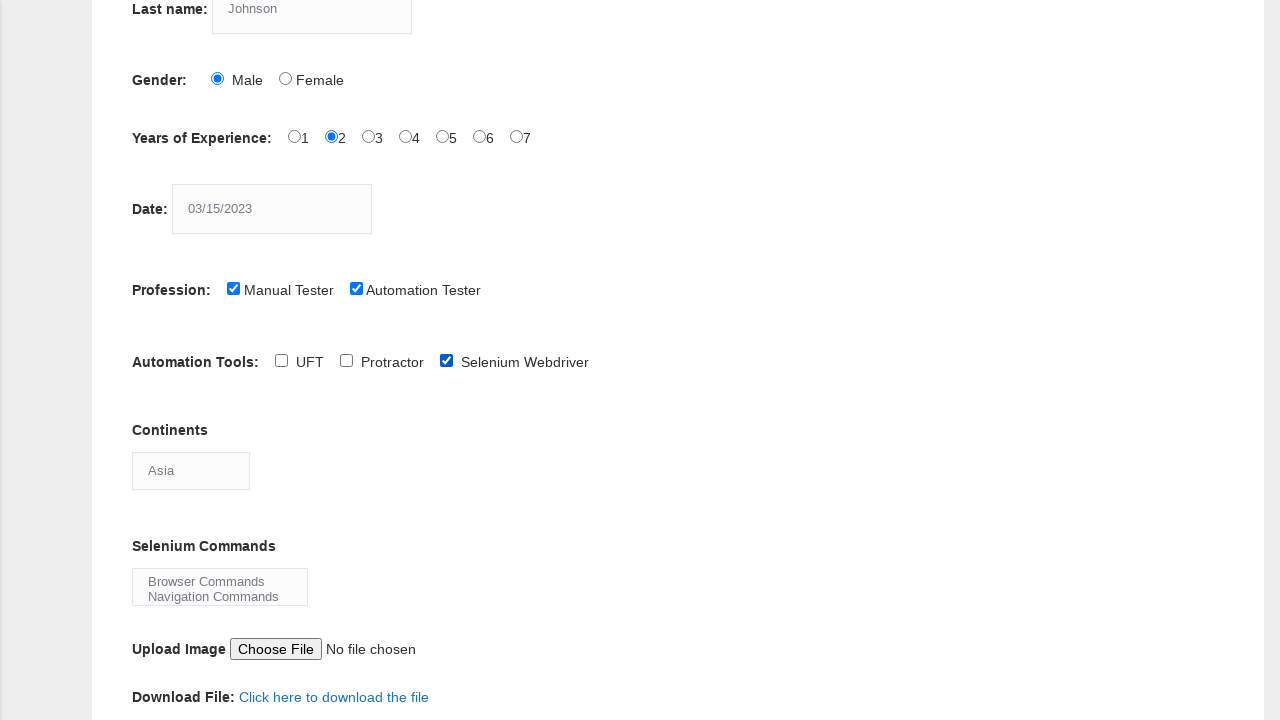

Selected Australia from continents dropdown on select#continents
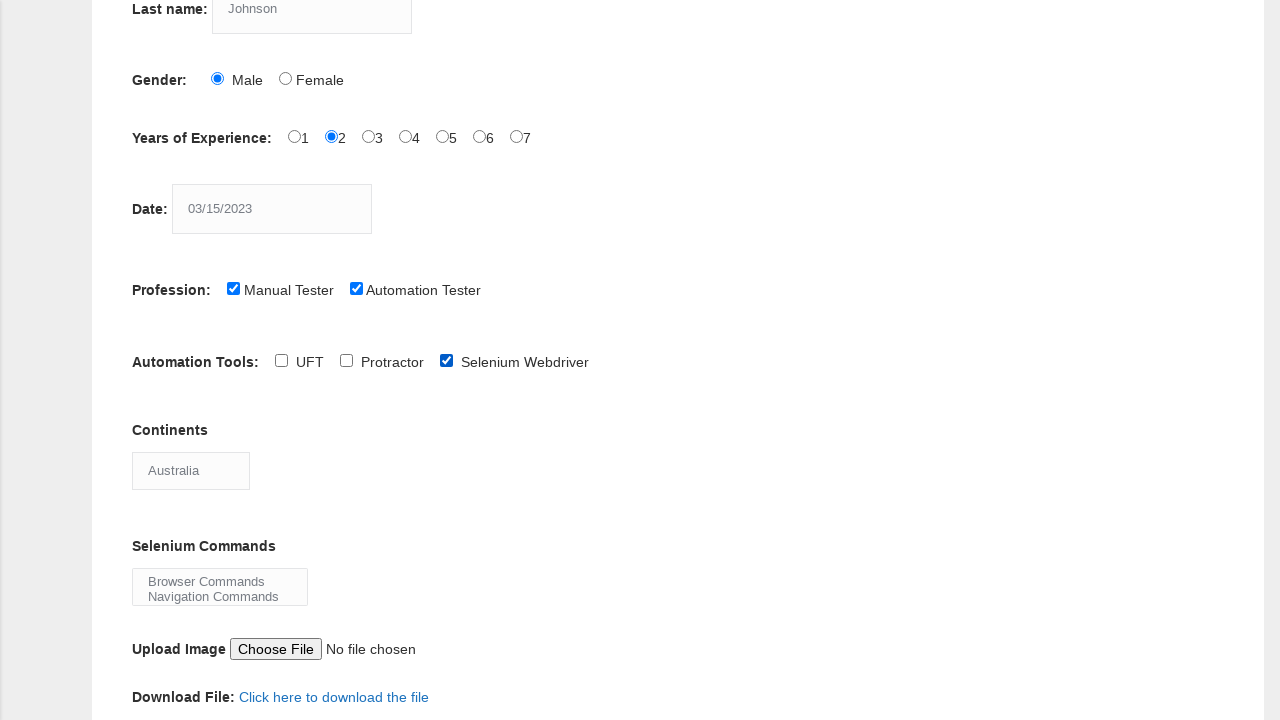

Selected WebElement Commands from selenium commands dropdown on select#selenium_commands
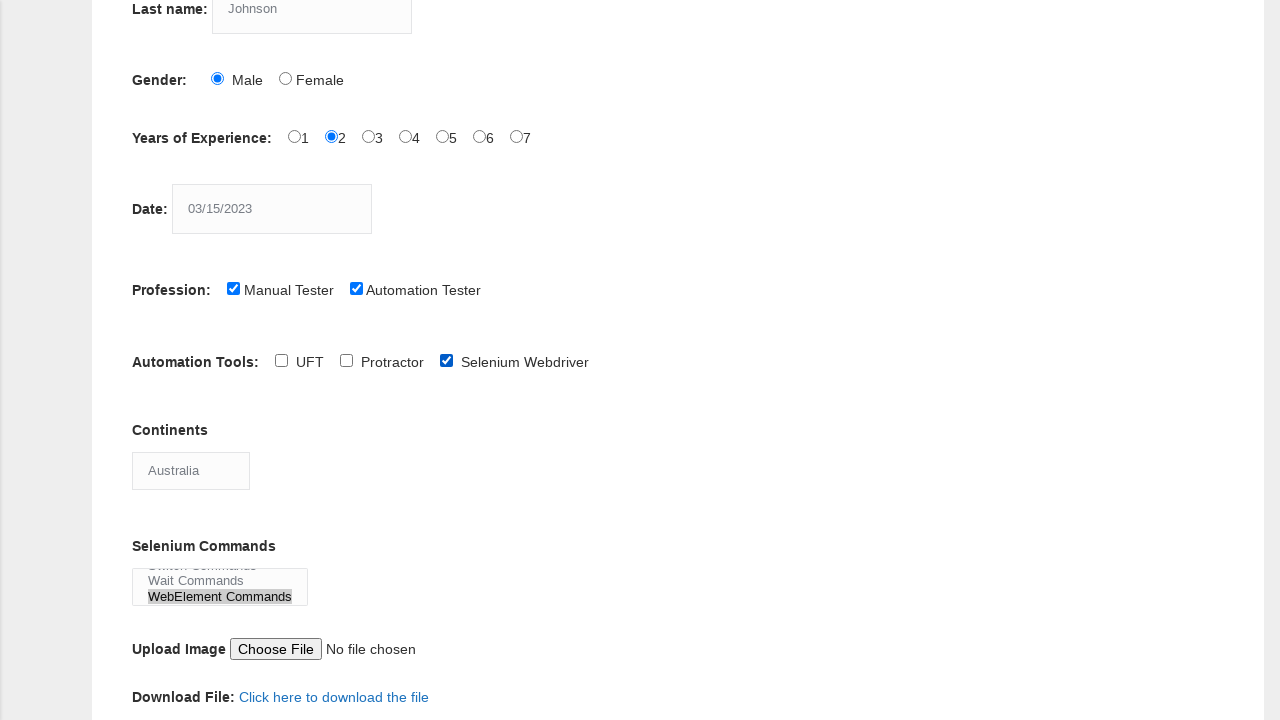

Clicked submit button to submit the form at (157, 360) on button#submit
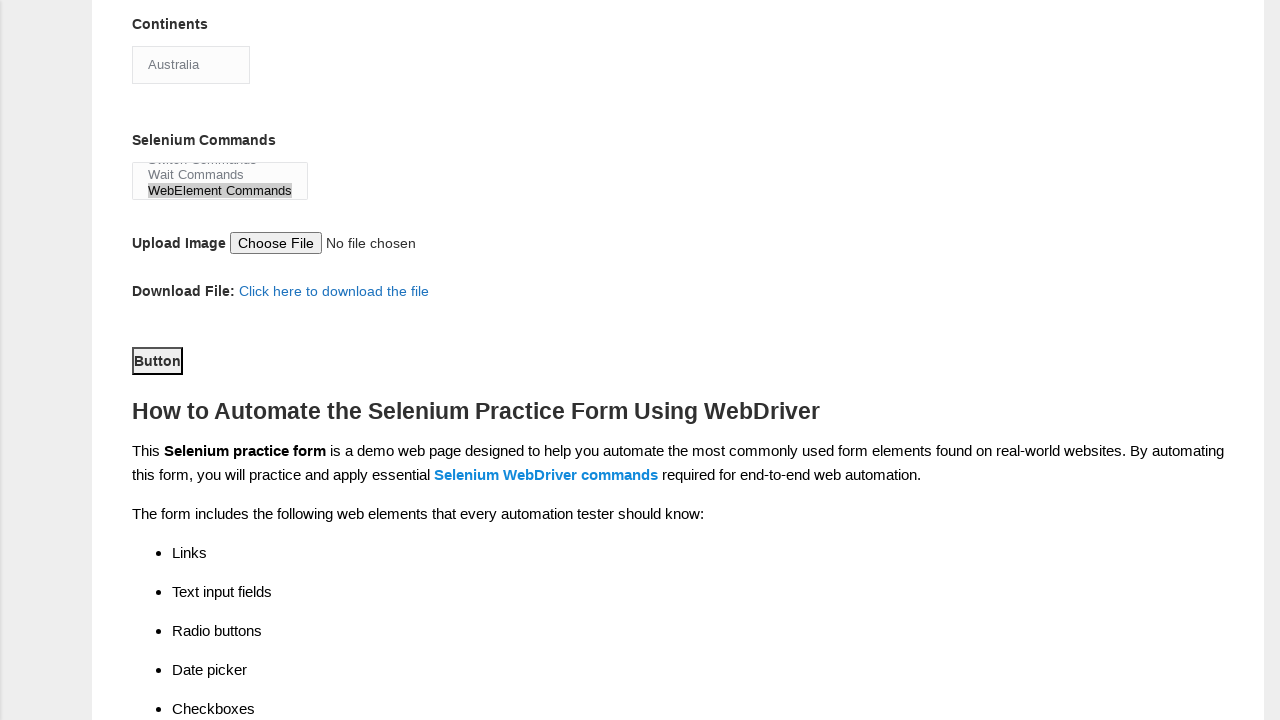

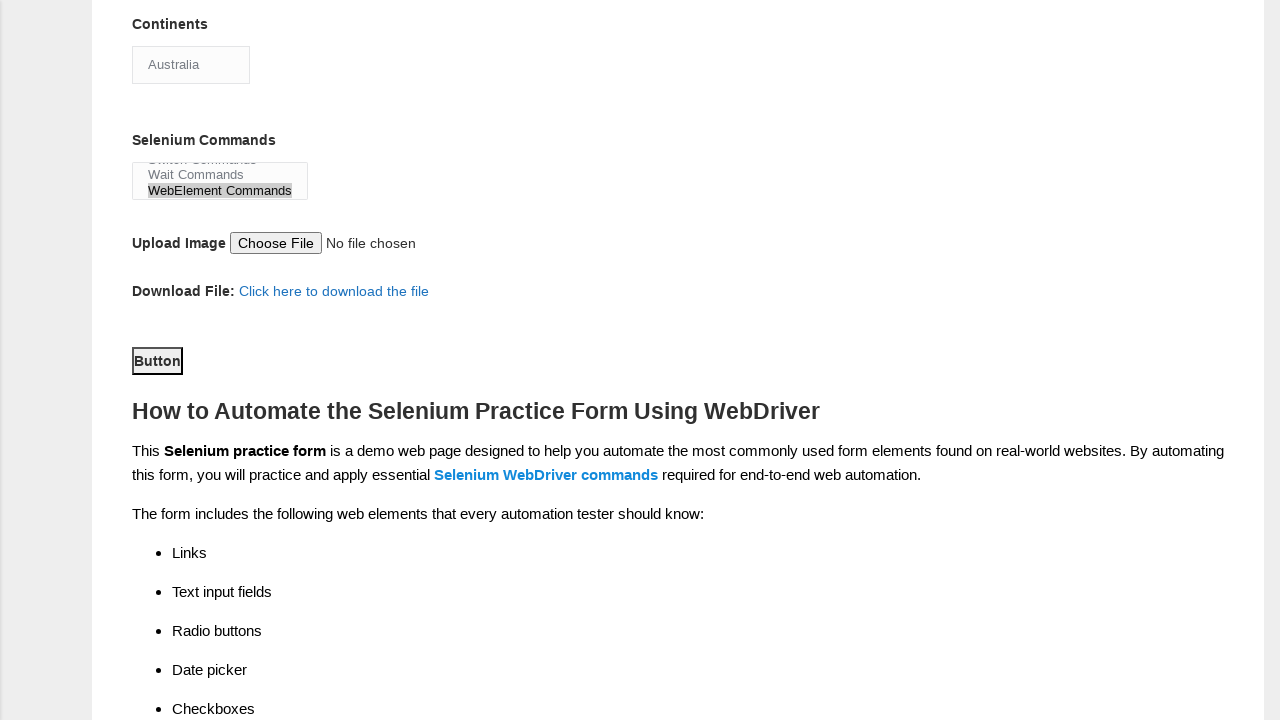